Tests that the counter displays the correct number of todo items as items are added

Starting URL: https://demo.playwright.dev/todomvc

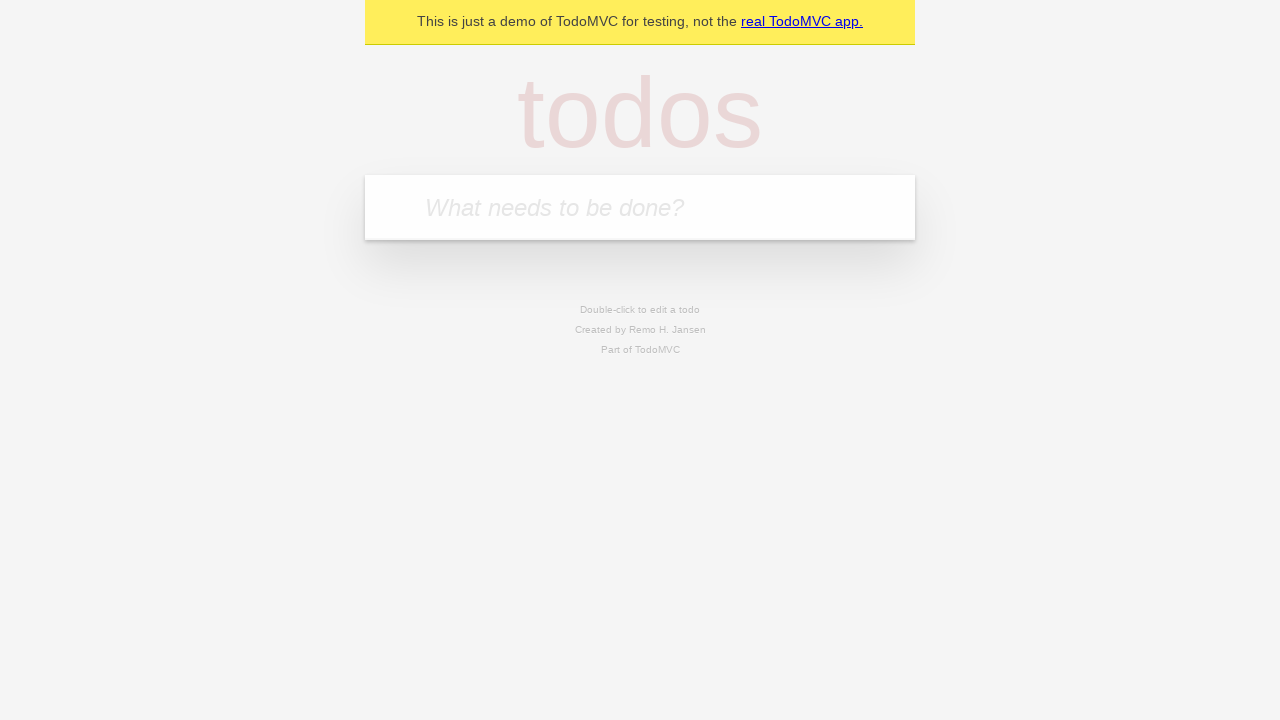

Located the 'What needs to be done?' input field
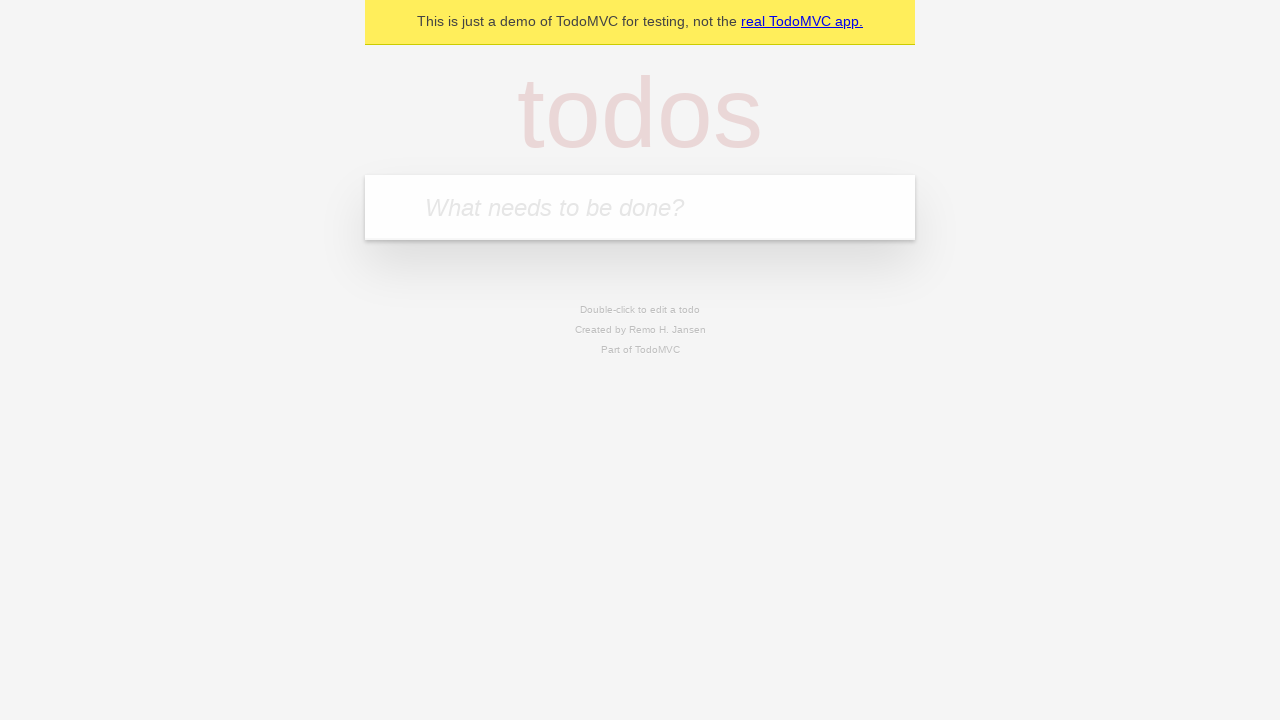

Filled first todo input with 'buy some cheese' on internal:attr=[placeholder="What needs to be done?"i]
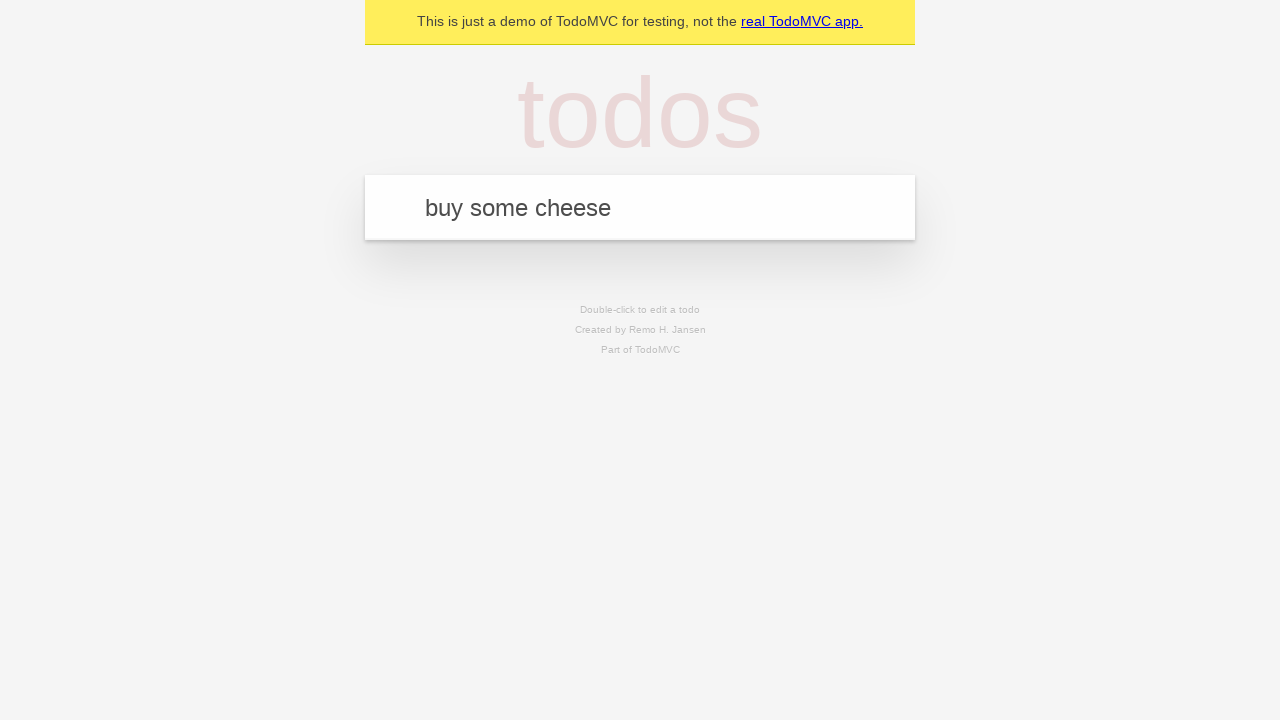

Pressed Enter to add first todo item on internal:attr=[placeholder="What needs to be done?"i]
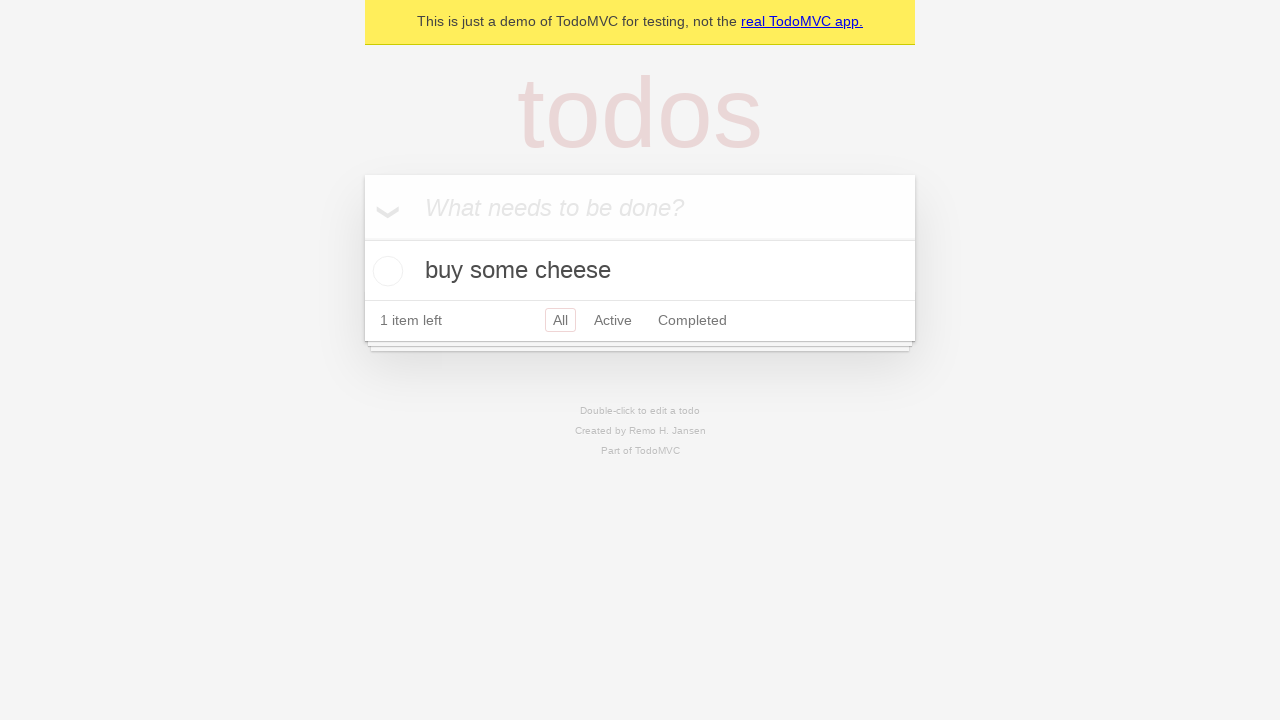

Todo counter element loaded
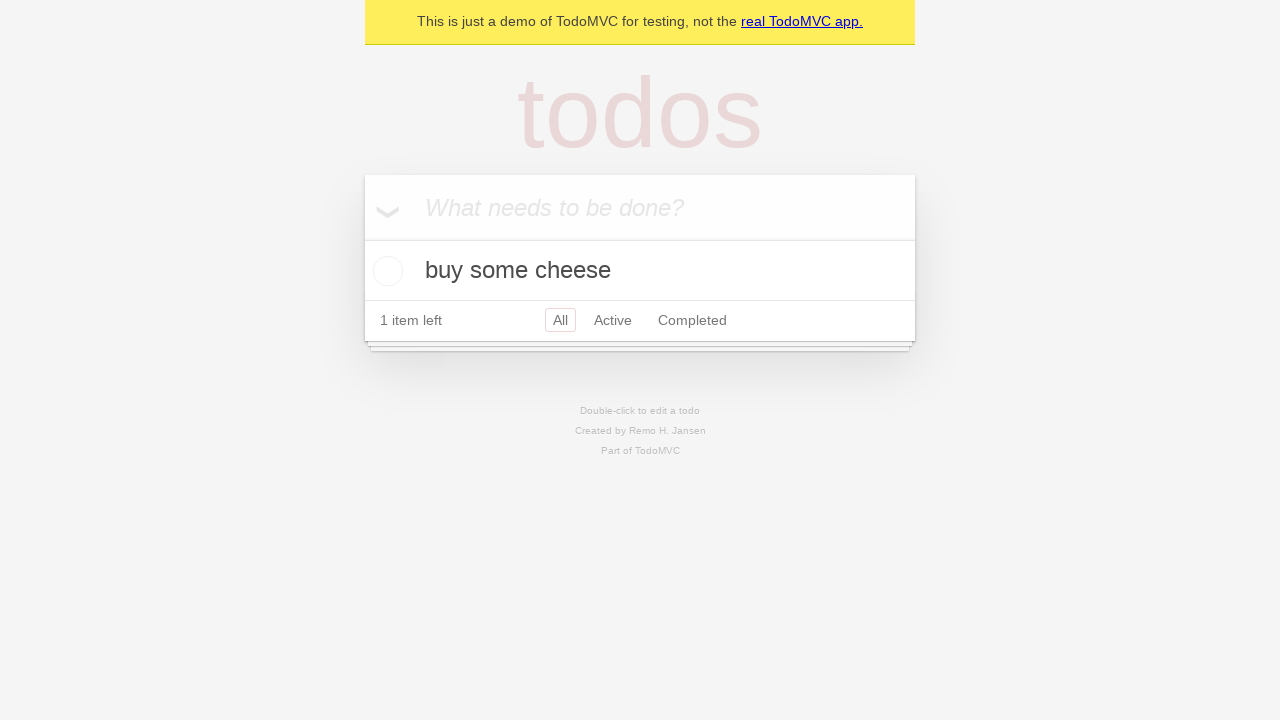

Filled second todo input with 'feed the cat' on internal:attr=[placeholder="What needs to be done?"i]
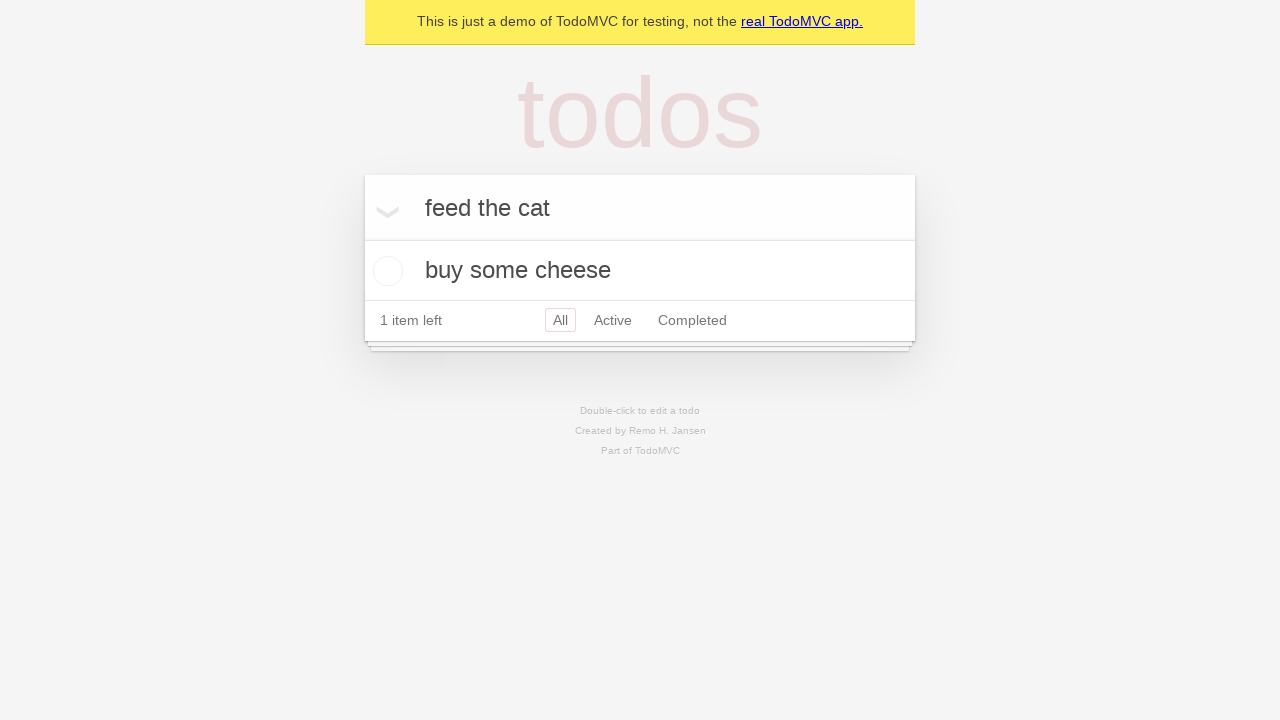

Pressed Enter to add second todo item on internal:attr=[placeholder="What needs to be done?"i]
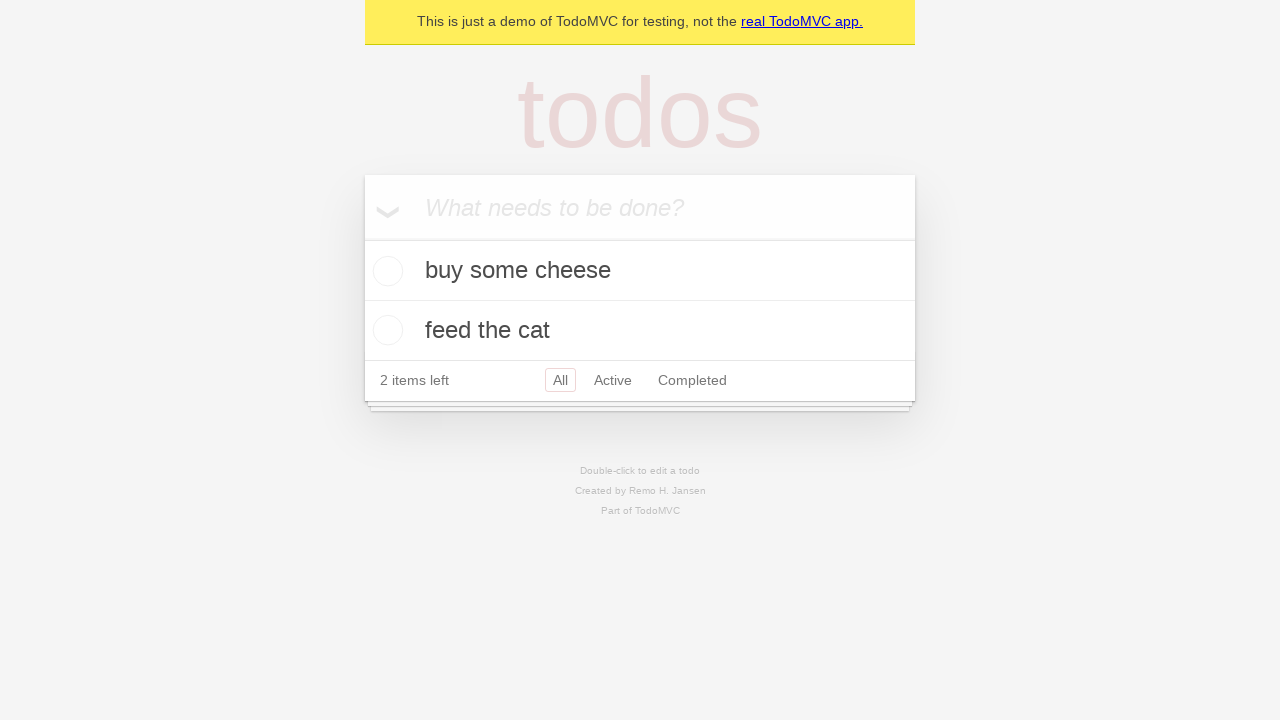

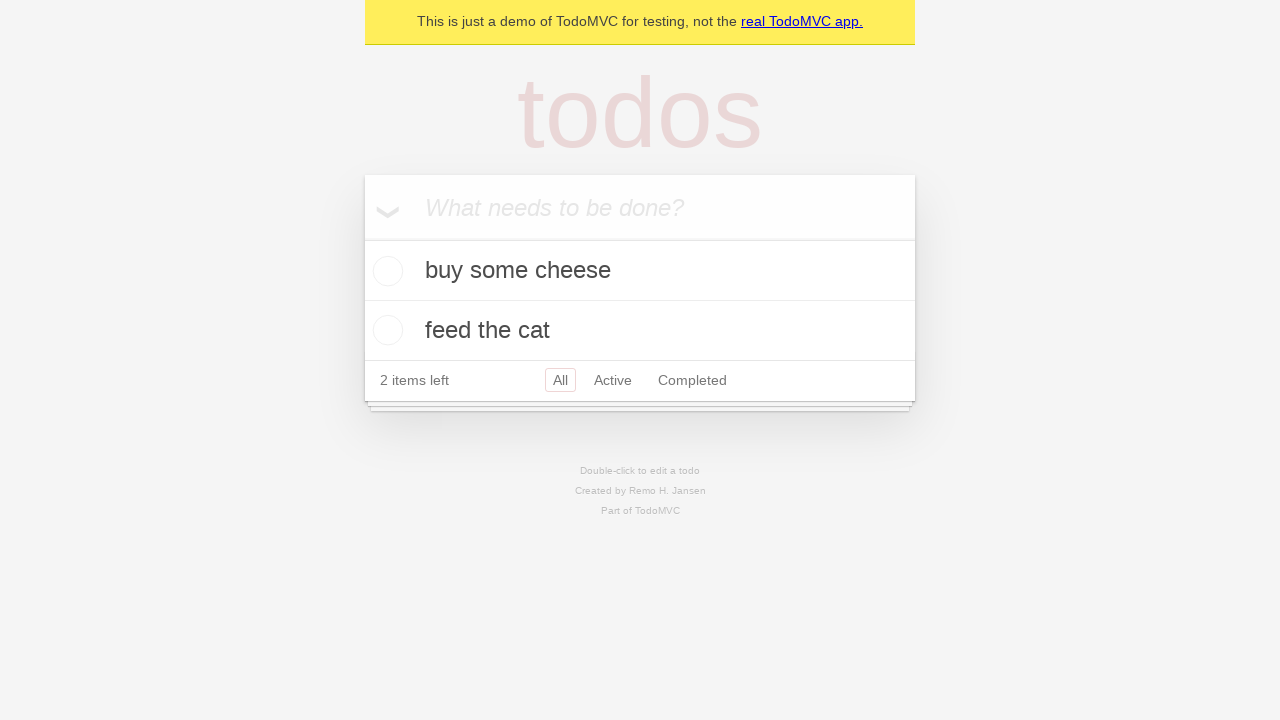